Tests sorting a table's Due column in descending order by clicking the column header twice

Starting URL: http://the-internet.herokuapp.com/tables

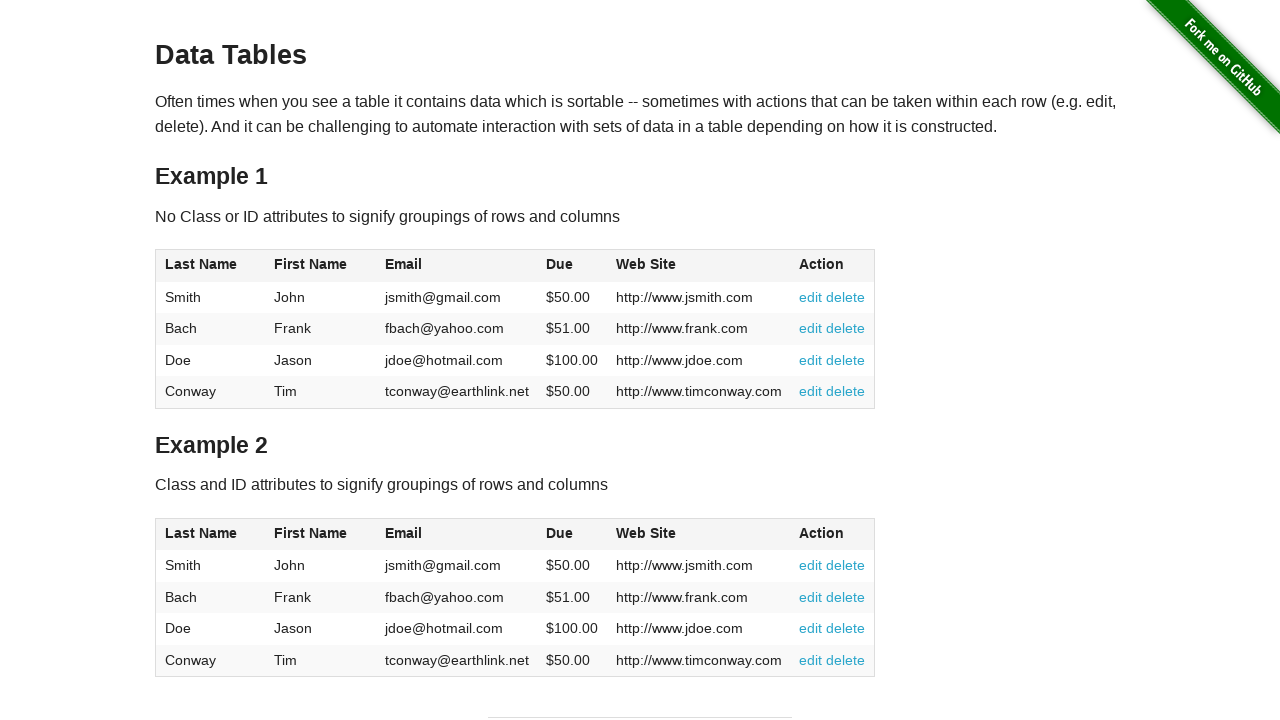

Clicked Due column header for initial sort at (572, 266) on #table1 thead tr th:nth-of-type(4)
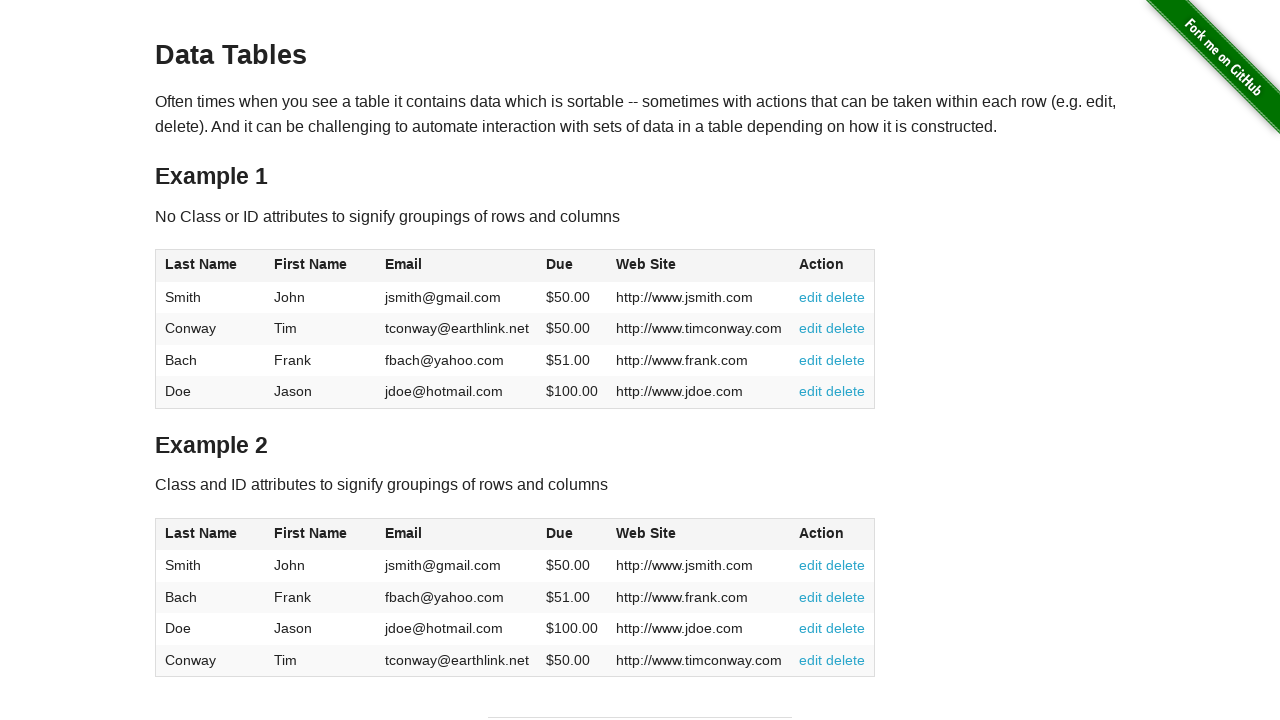

Clicked Due column header again to sort in descending order at (572, 266) on #table1 thead tr th:nth-of-type(4)
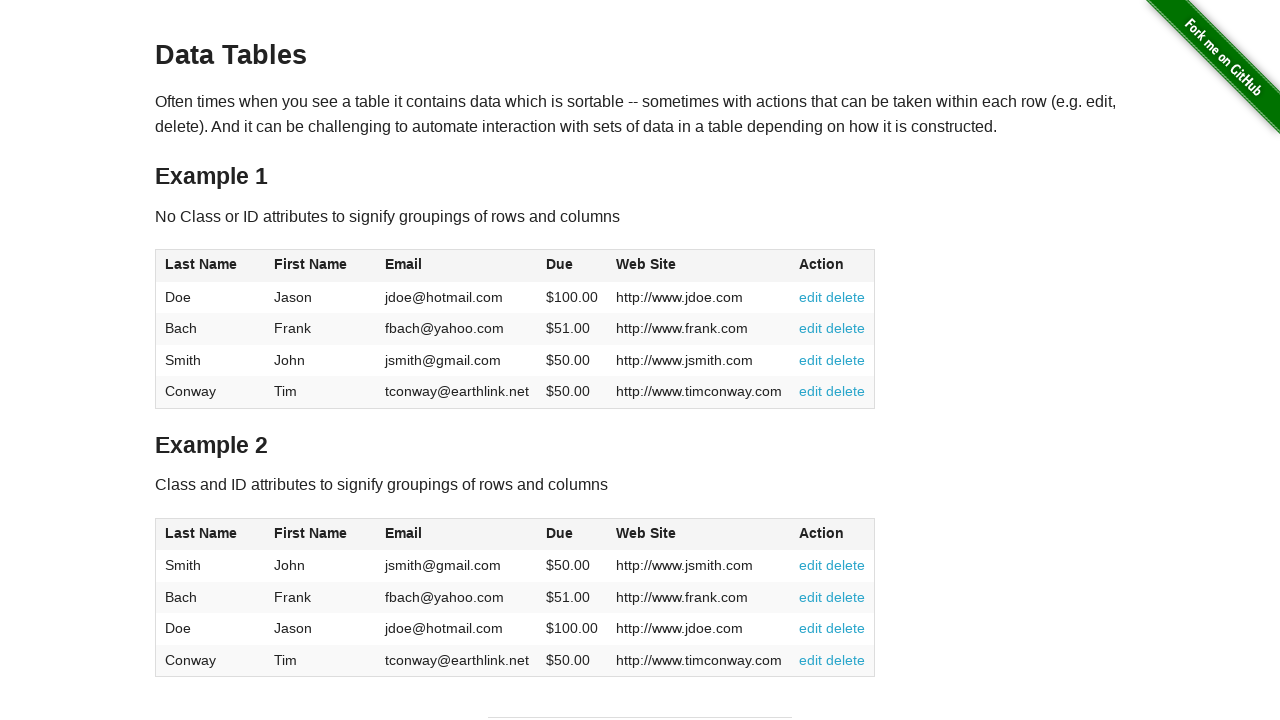

Table data loaded and sorted in descending order
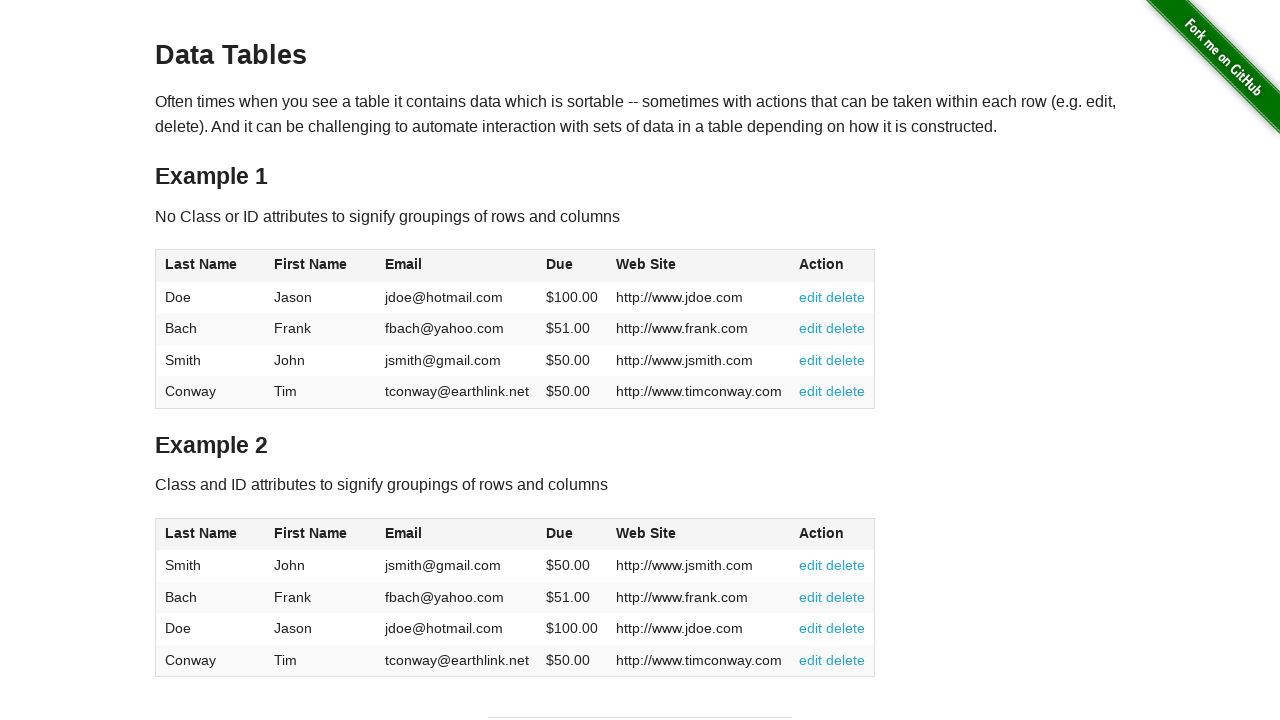

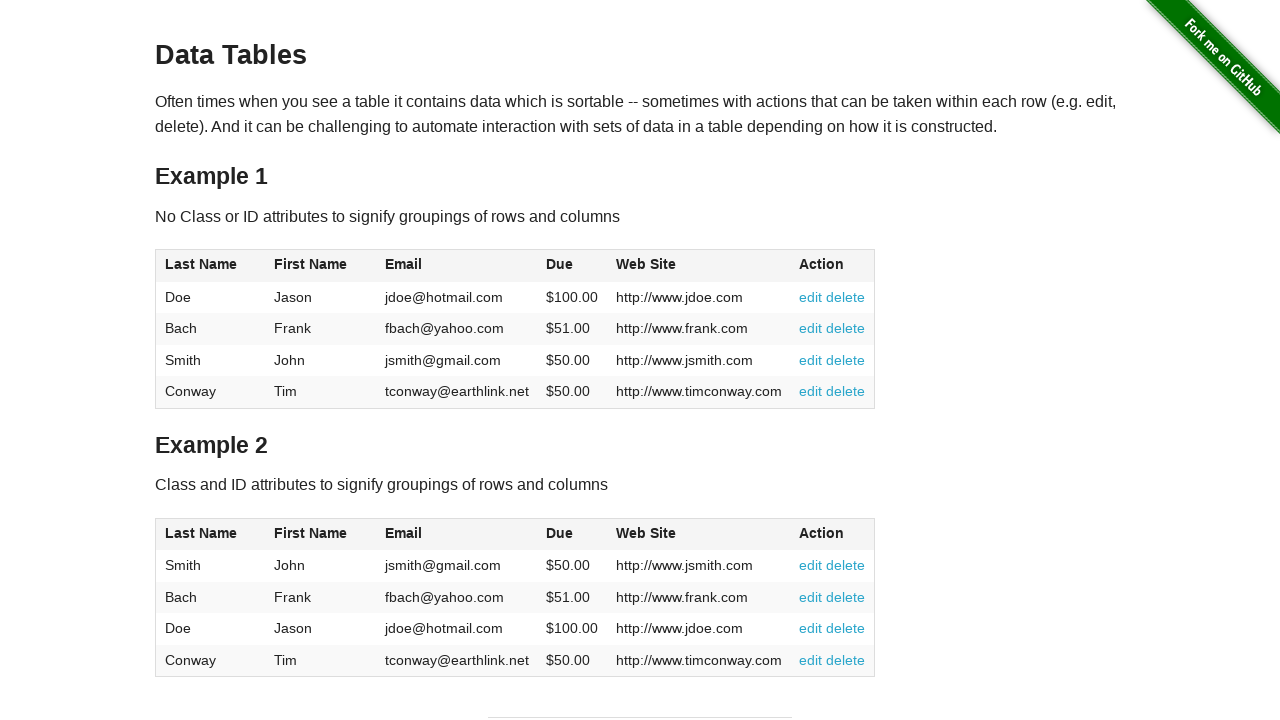